Navigates to the WebdriverIO homepage and verifies the page title is correct

Starting URL: https://webdriver.io

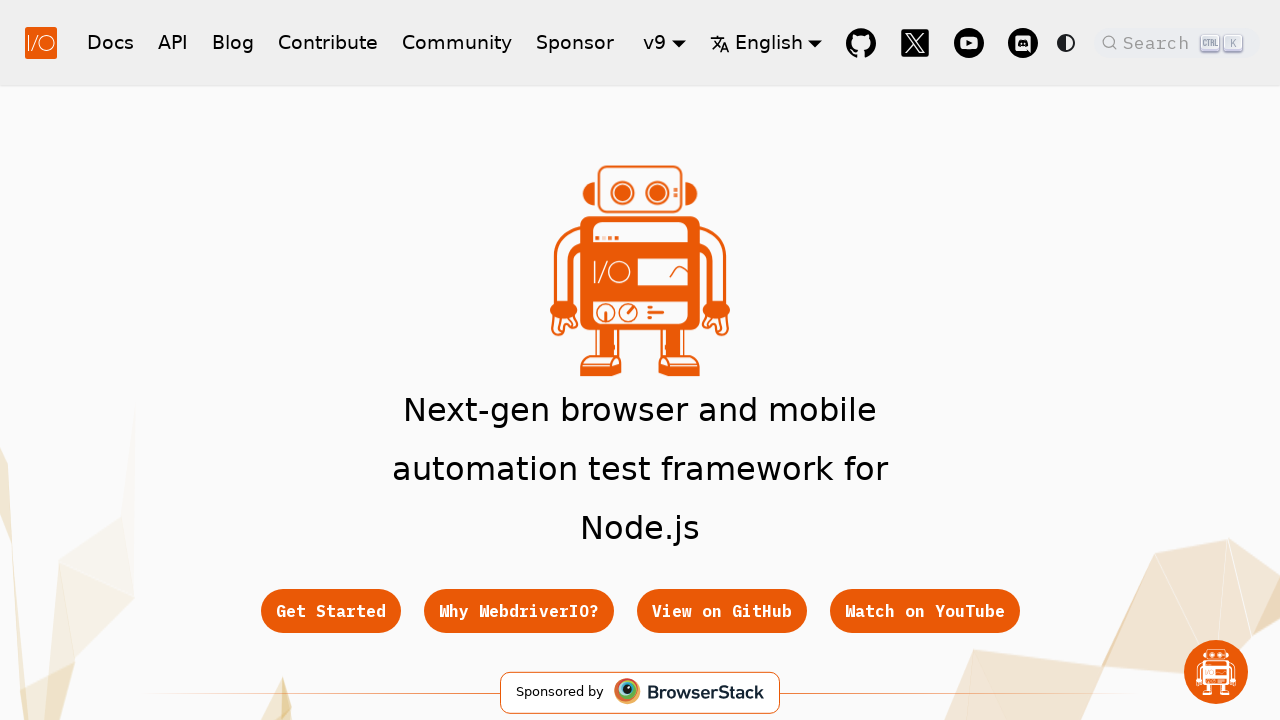

Waited for page to reach domcontentloaded state
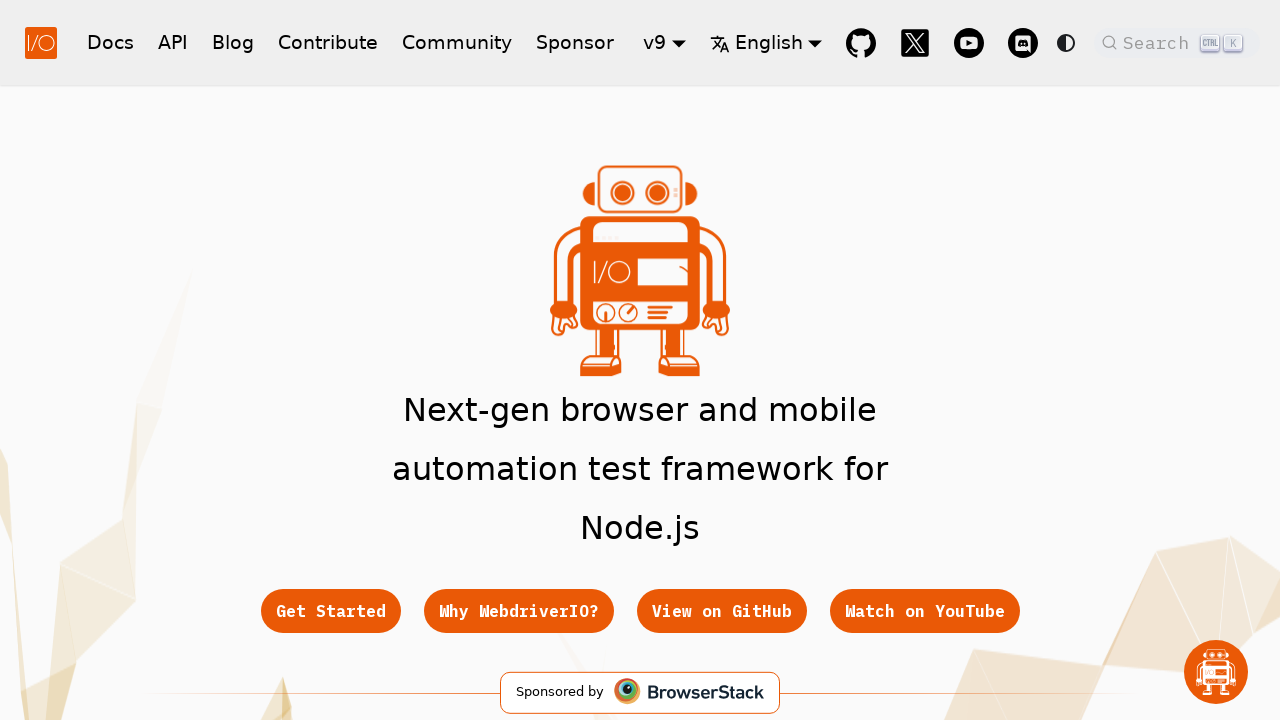

Verified page title matches expected value
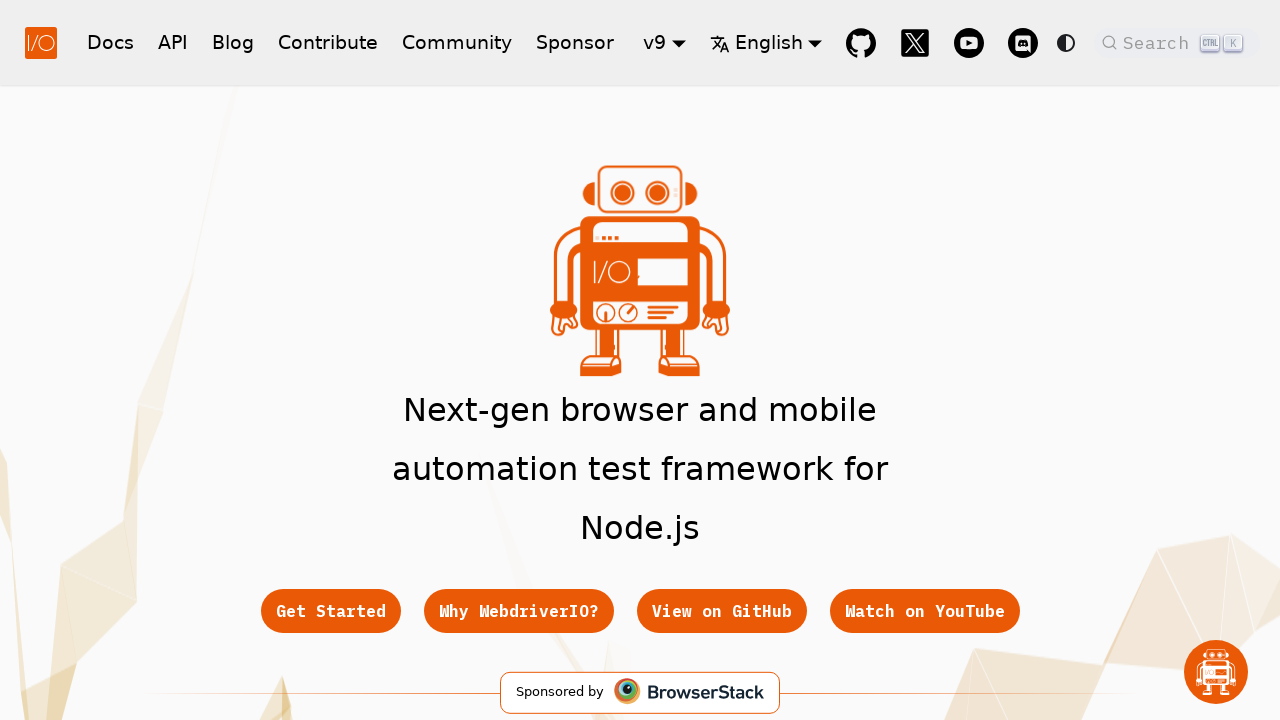

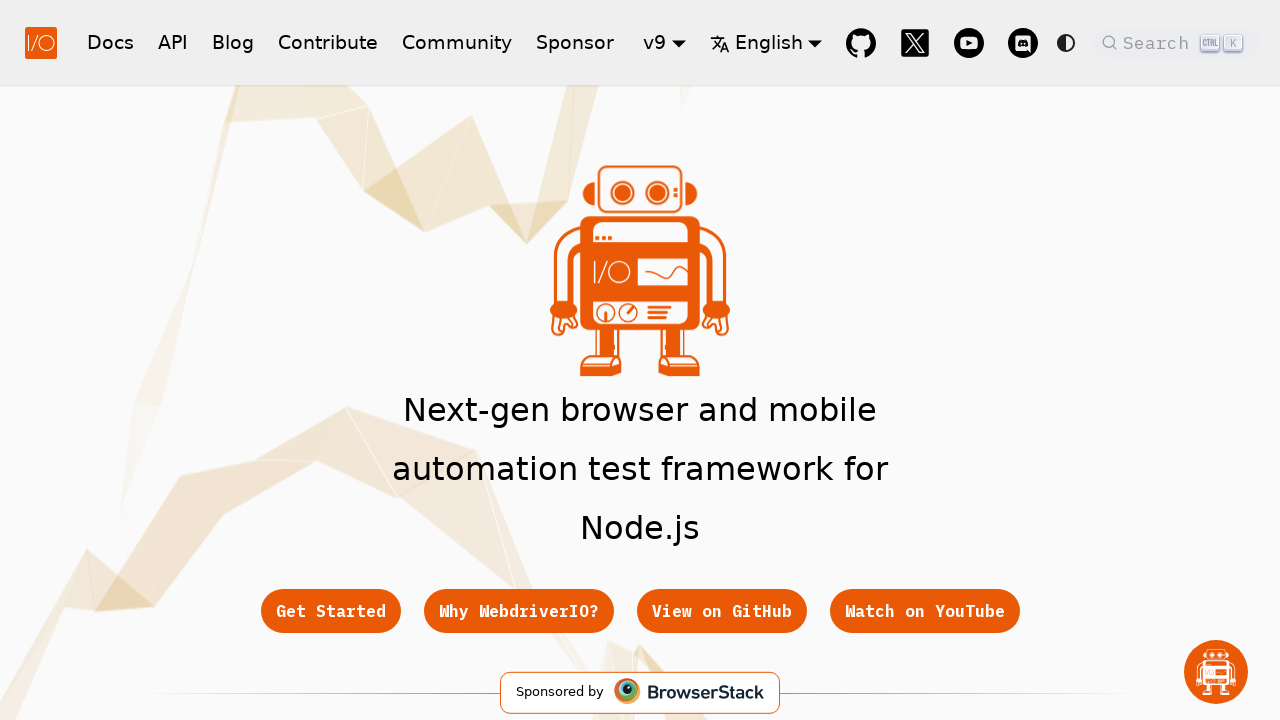